Tests the Explore button in the navigation by clicking it and verifying navigation to the explore page

Starting URL: https://ancabota09.wixsite.com/intern

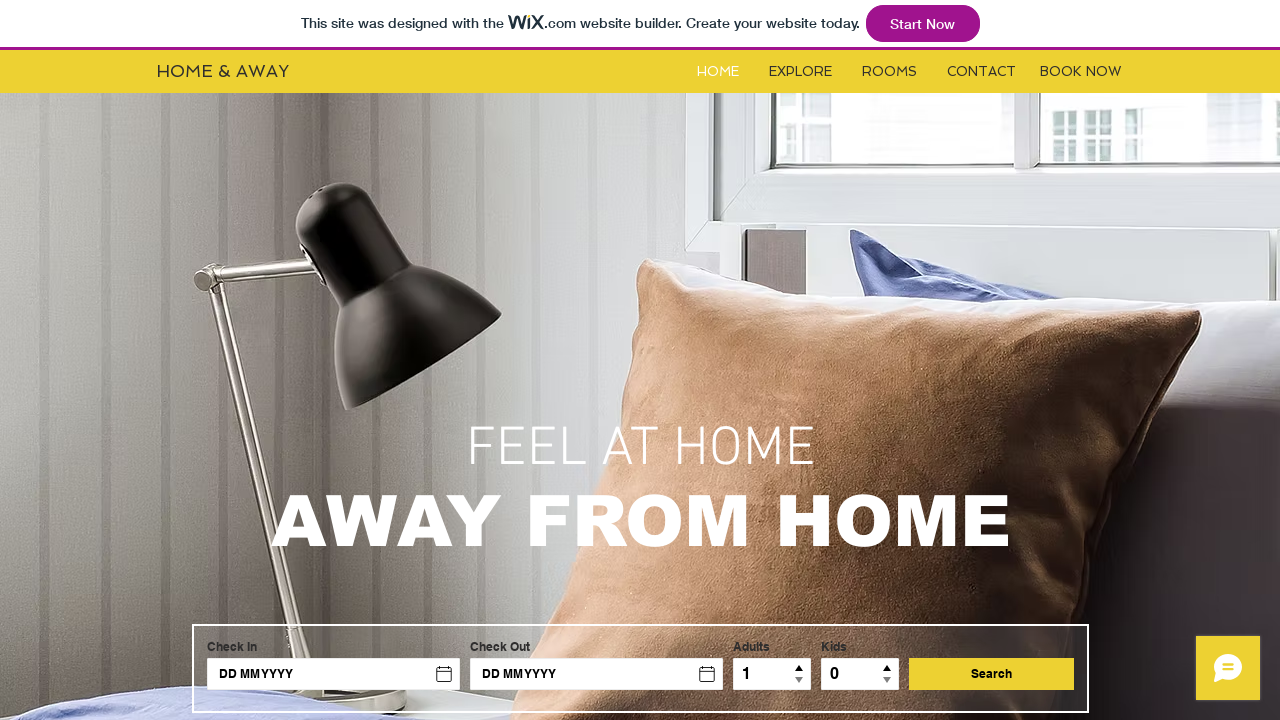

Clicked the Explore button in navigation at (800, 72) on #i6kl732v1label
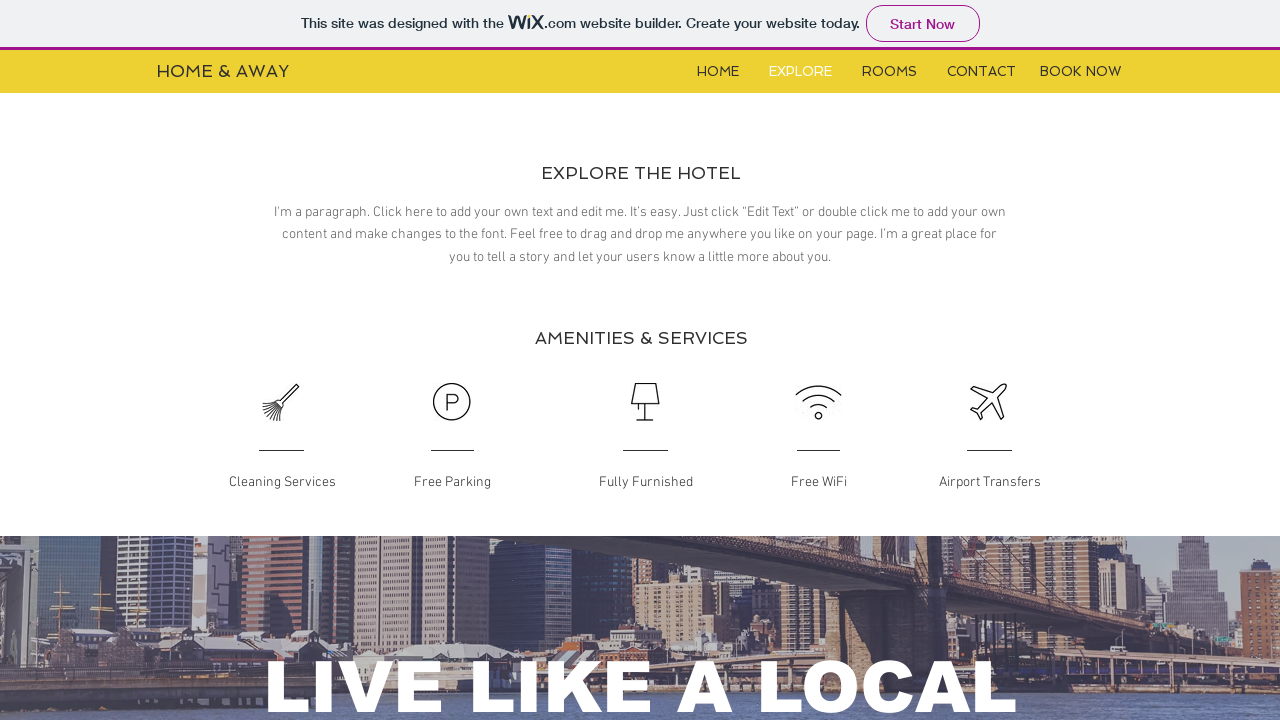

Navigated to explore page and URL verified
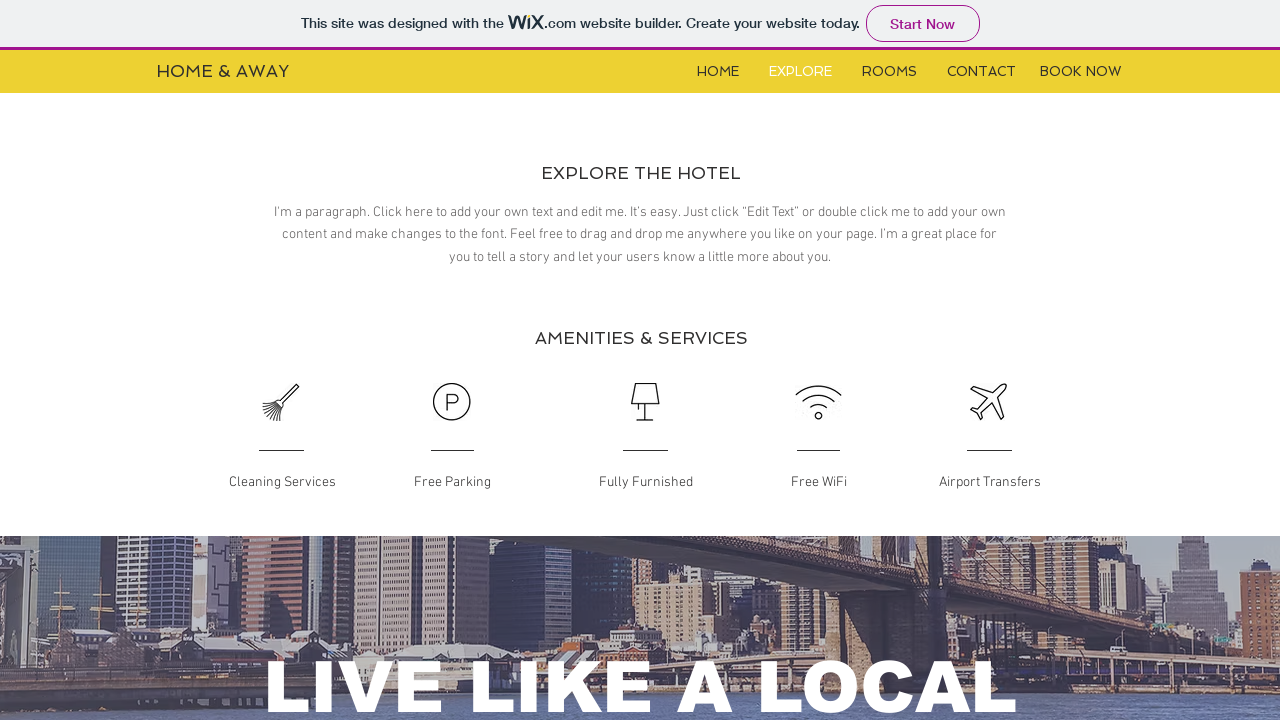

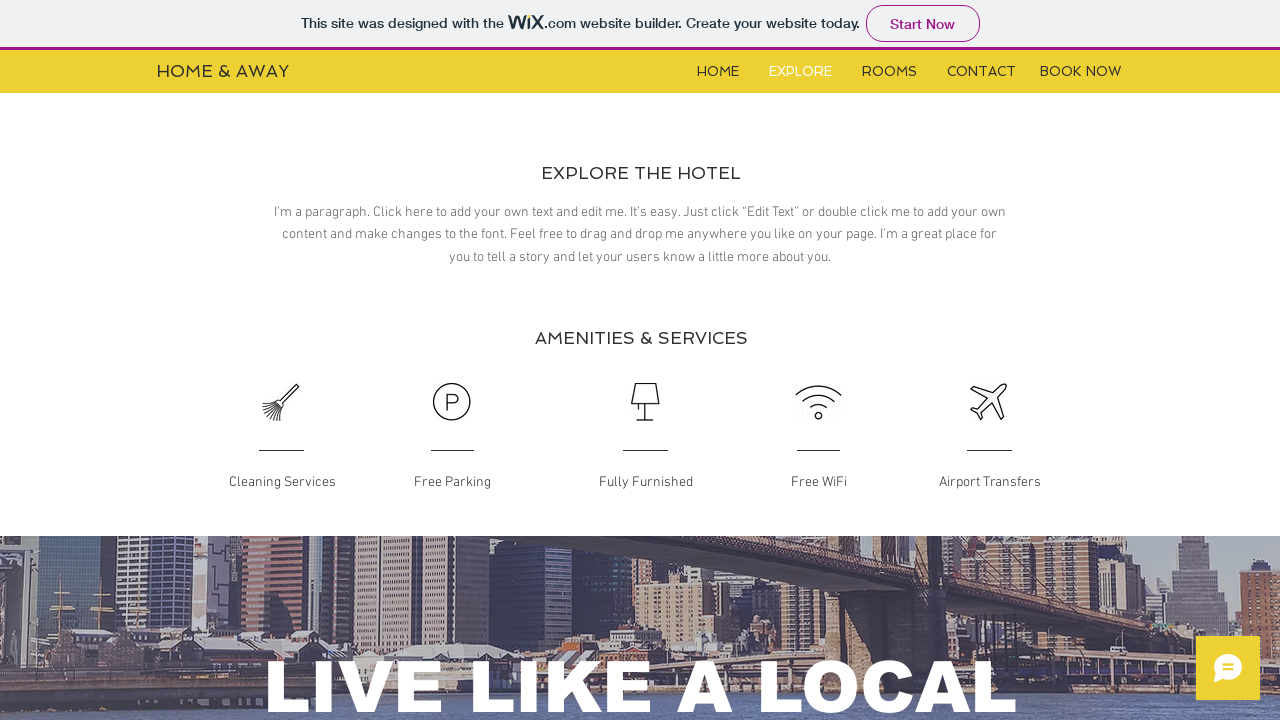